Tests JavaScript confirm dialog by clicking the confirm button and dismissing it

Starting URL: https://the-internet.herokuapp.com/javascript_alerts

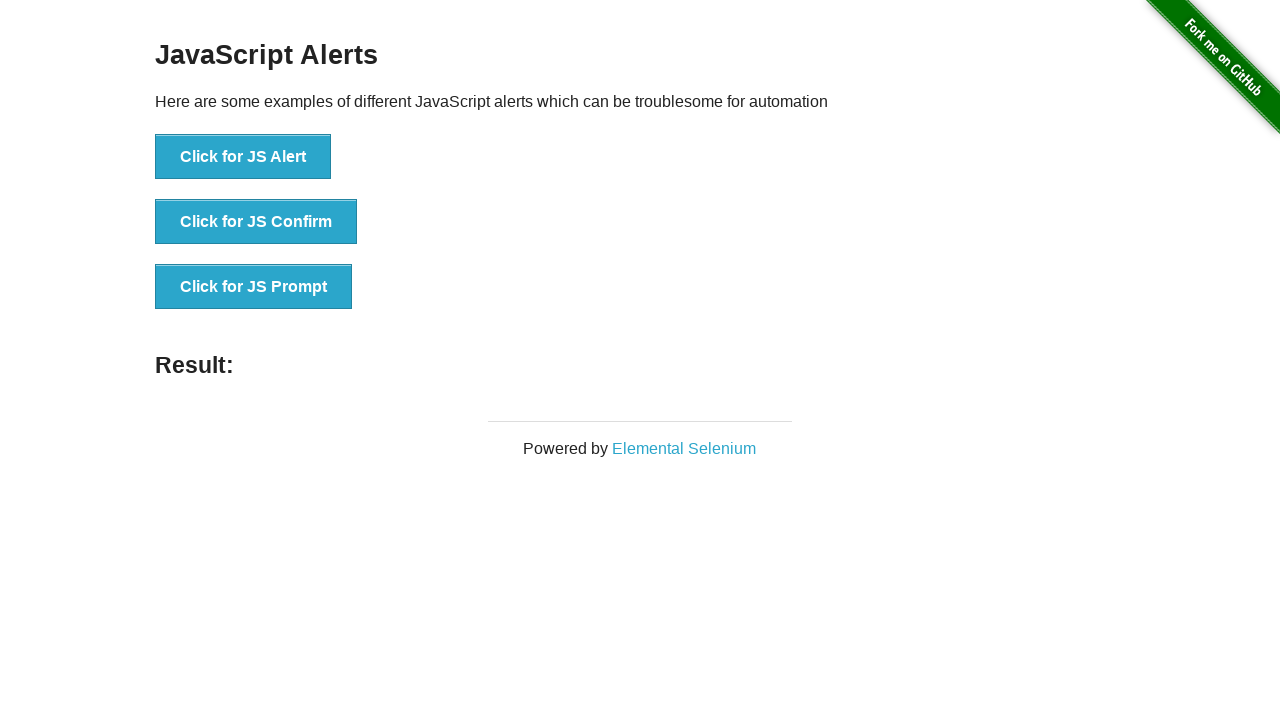

Clicked the JS Confirm button at (256, 222) on button[onclick='jsConfirm()']
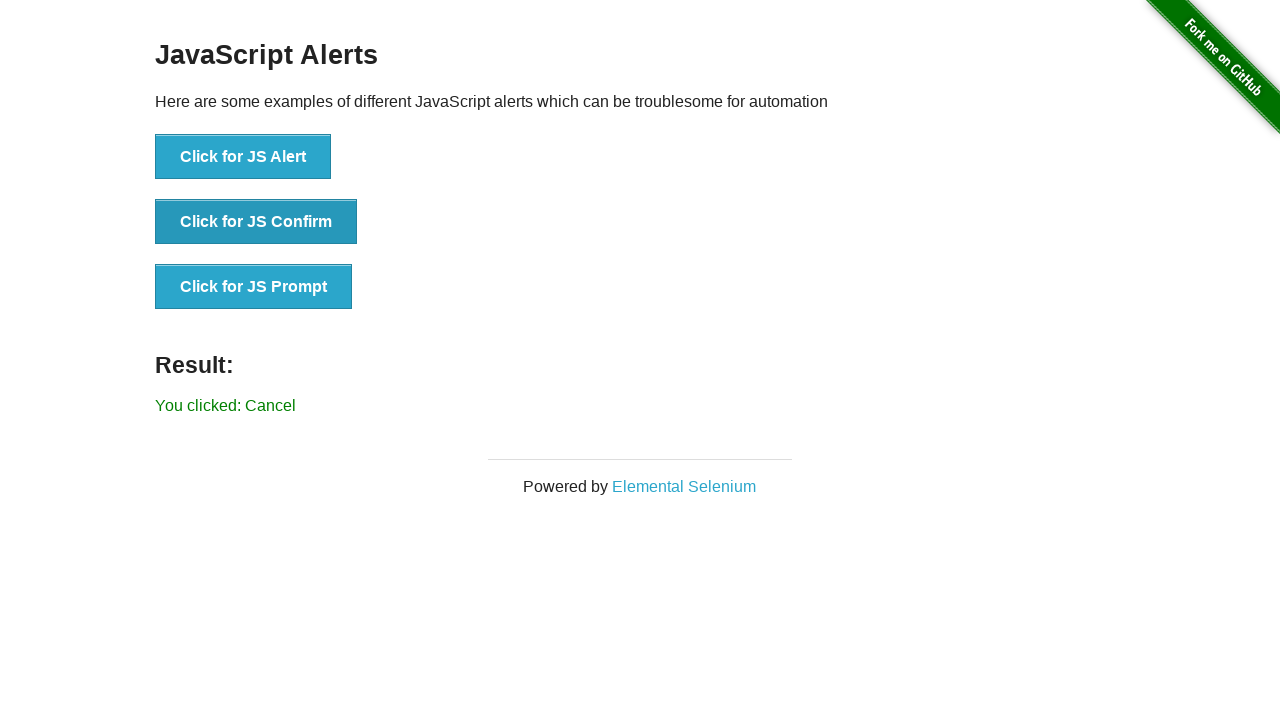

Set up dialog handler to dismiss the confirm dialog
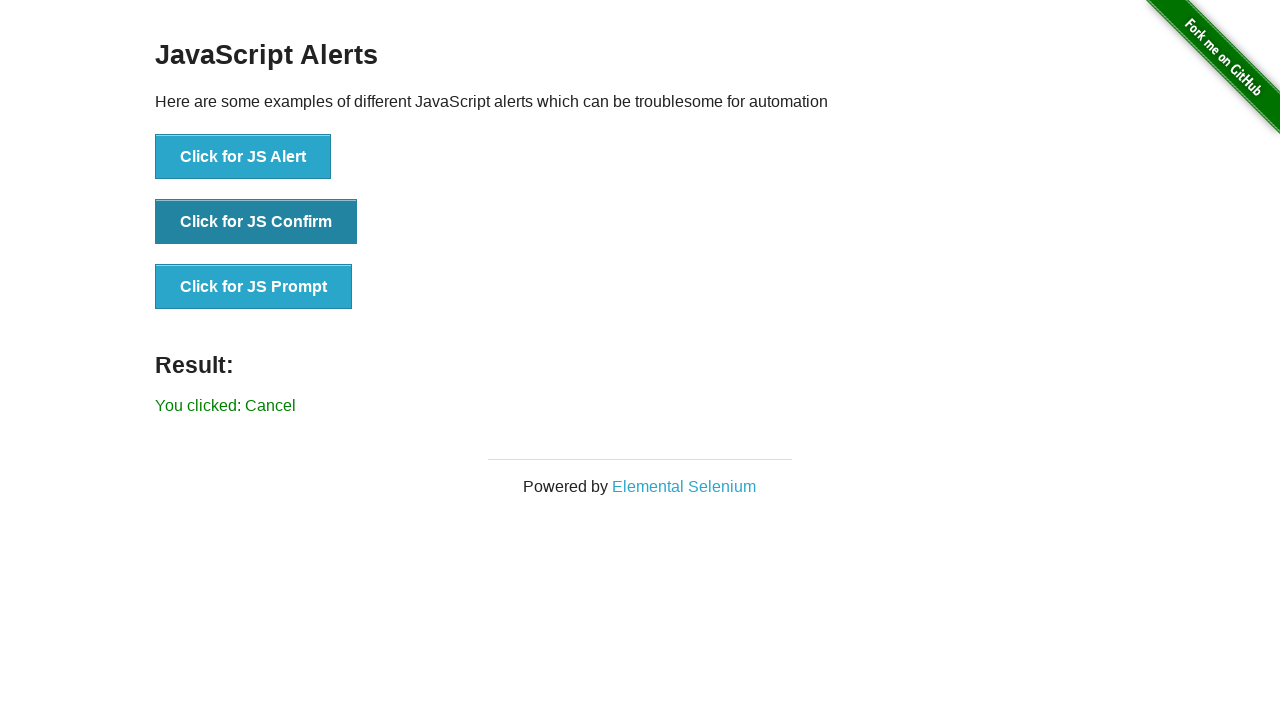

Verified result is displayed after dismissing confirm dialog
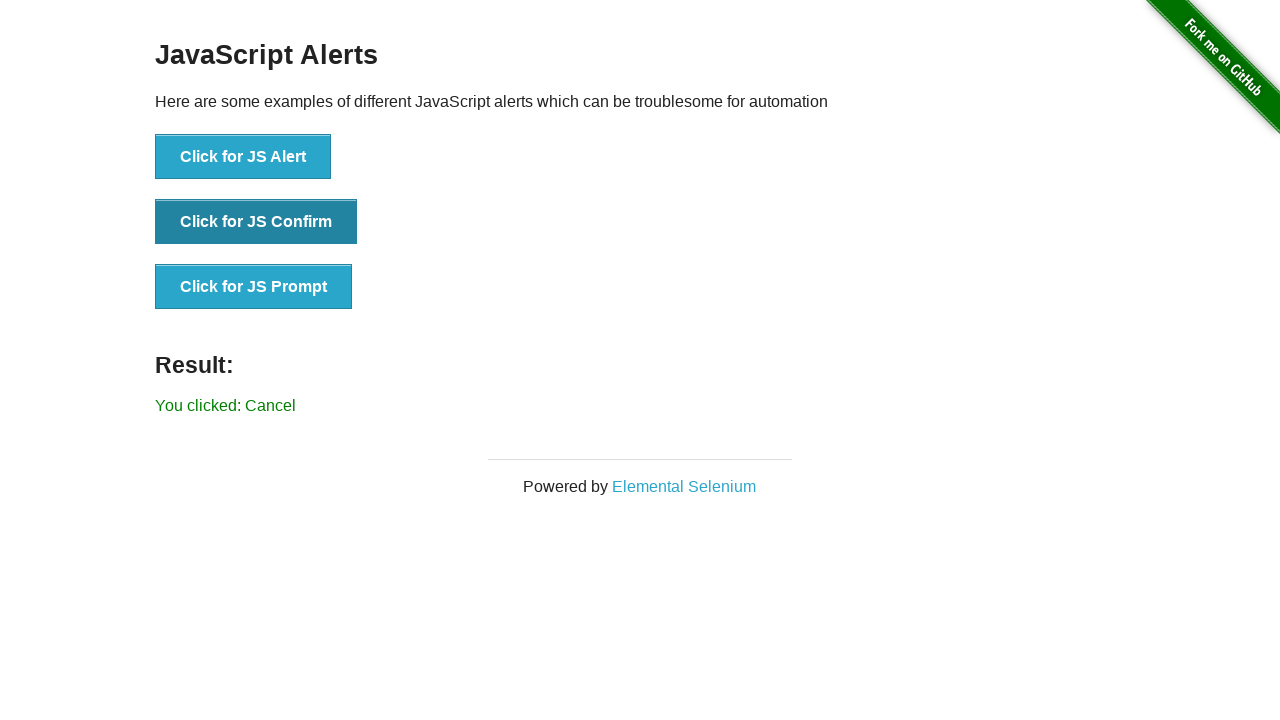

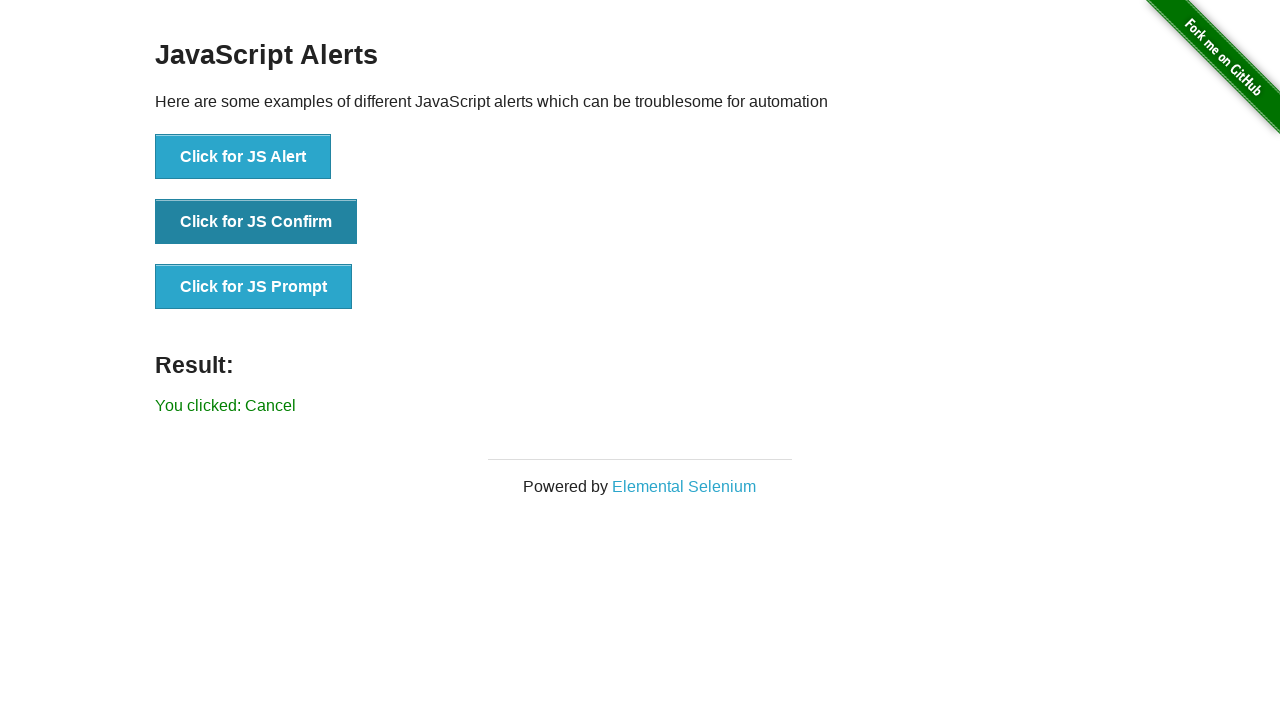